Tests form submission by filling various input fields including name, gender, date of birth, address, email, password, company, and comment fields

Starting URL: https://katalon-test.s3.amazonaws.com/demo-aut/dist/html/form.html

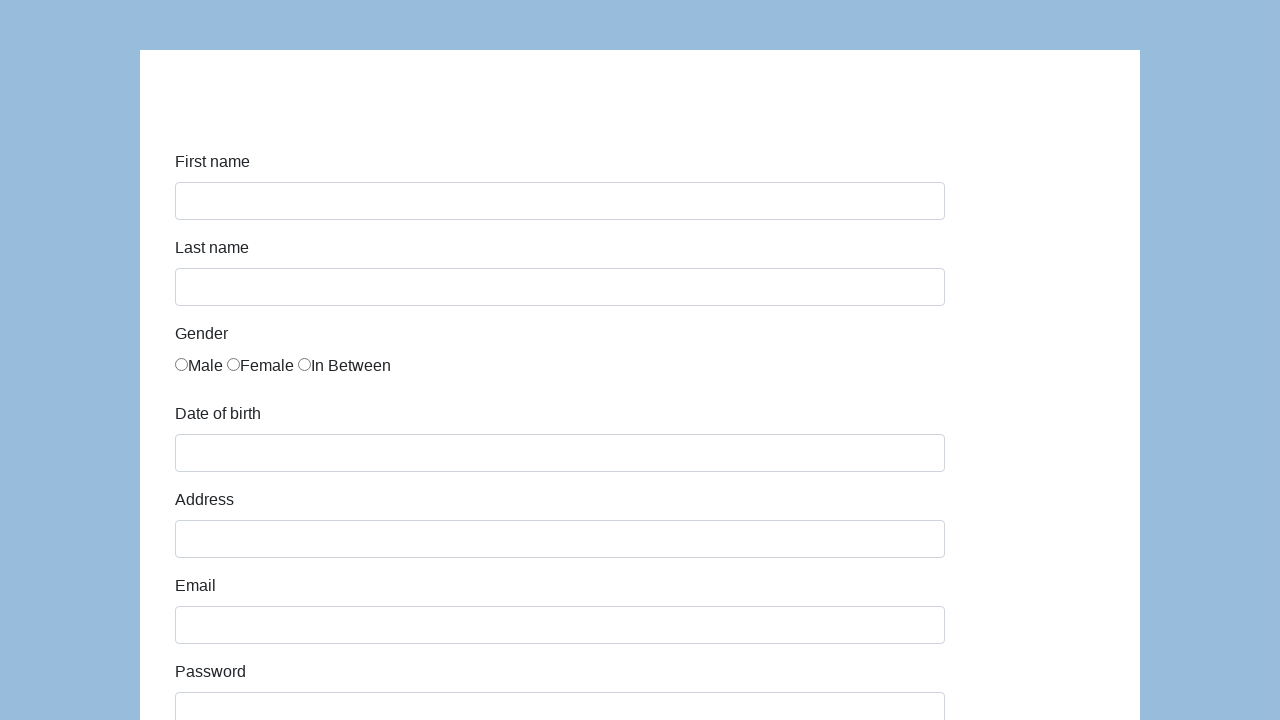

Filled first name field with 'Karol' on #first-name
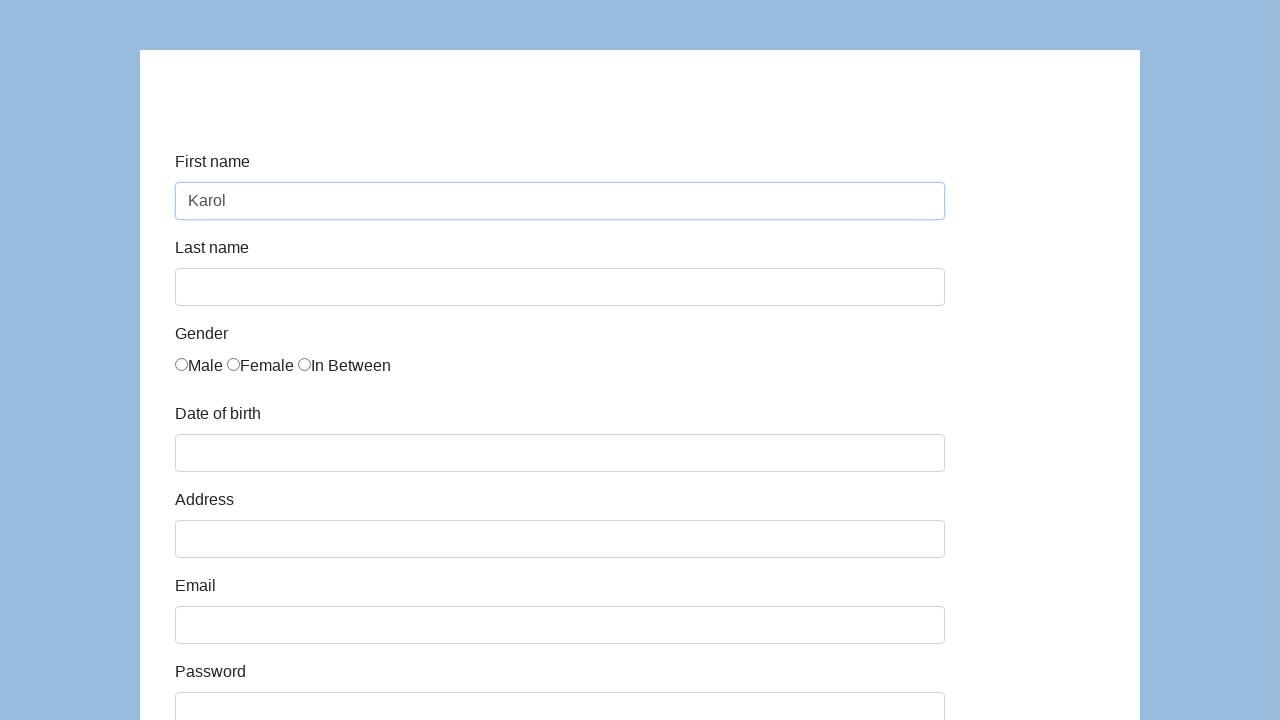

Filled last name field with 'Kowalski' on #last-name
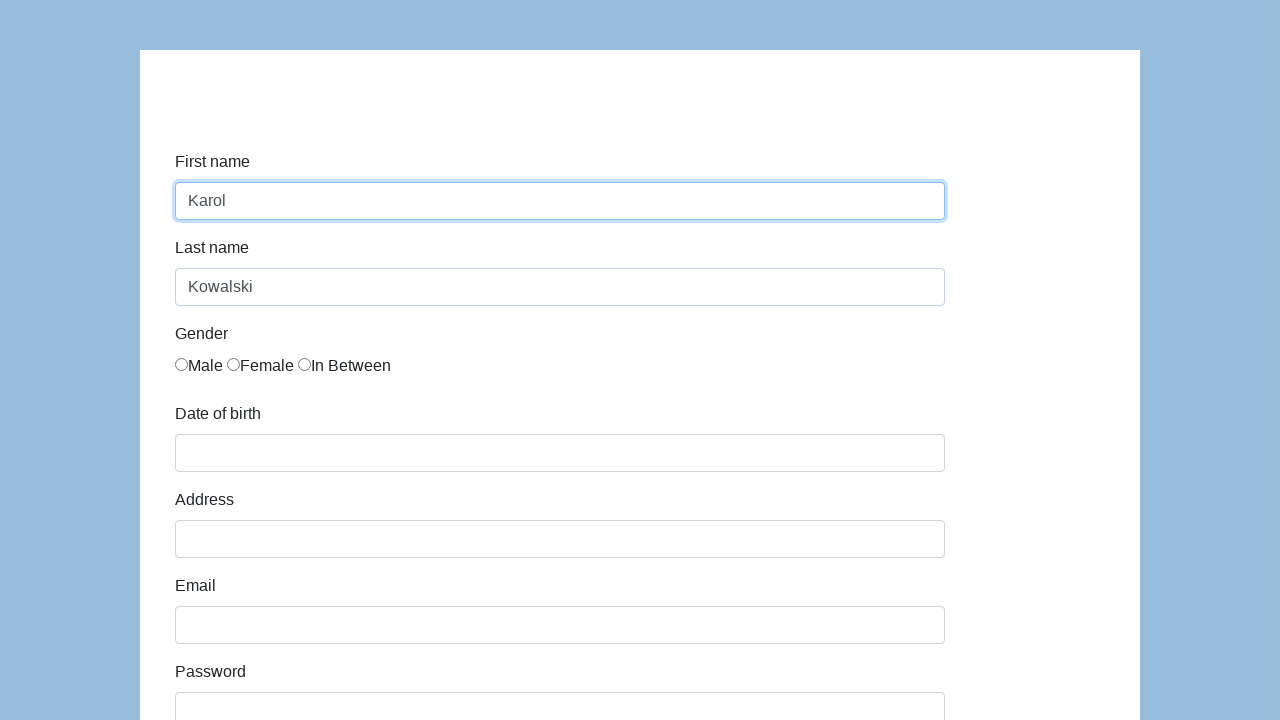

Selected gender radio button at (199, 366) on .radio-inline
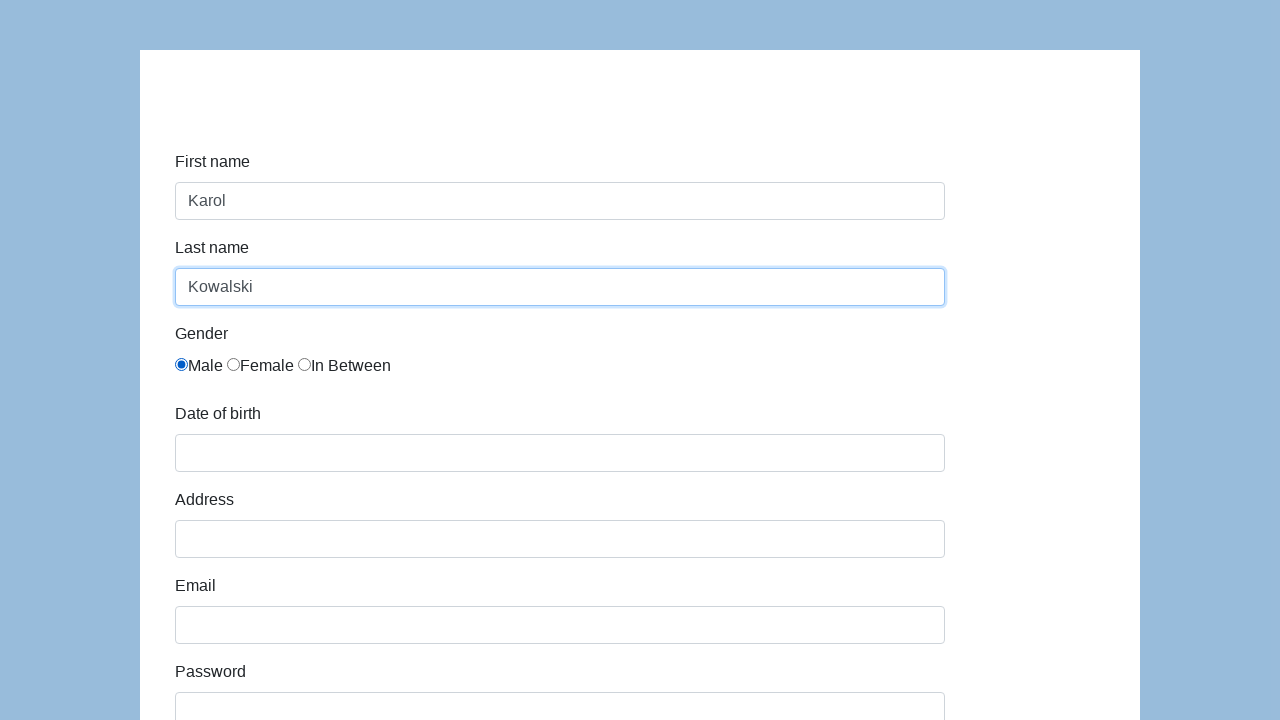

Filled date of birth field with '05/22/2010' on #dob
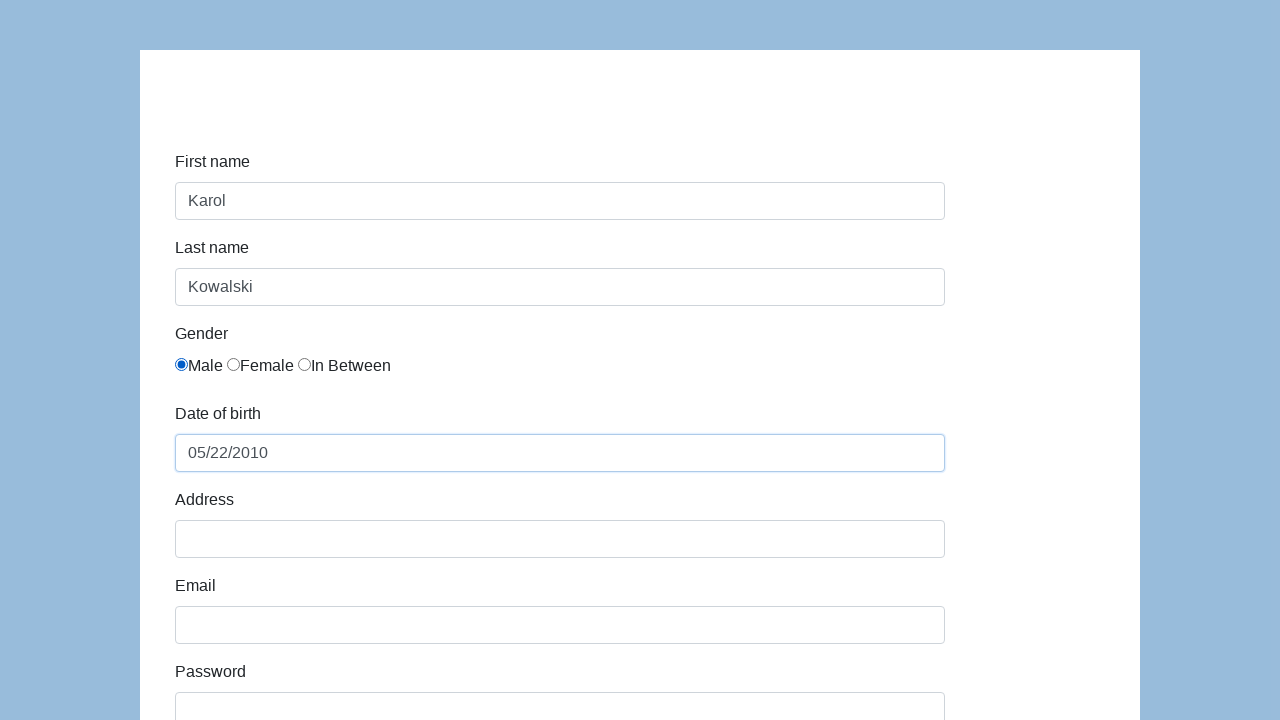

Filled address field with 'Prosta 51' on #address
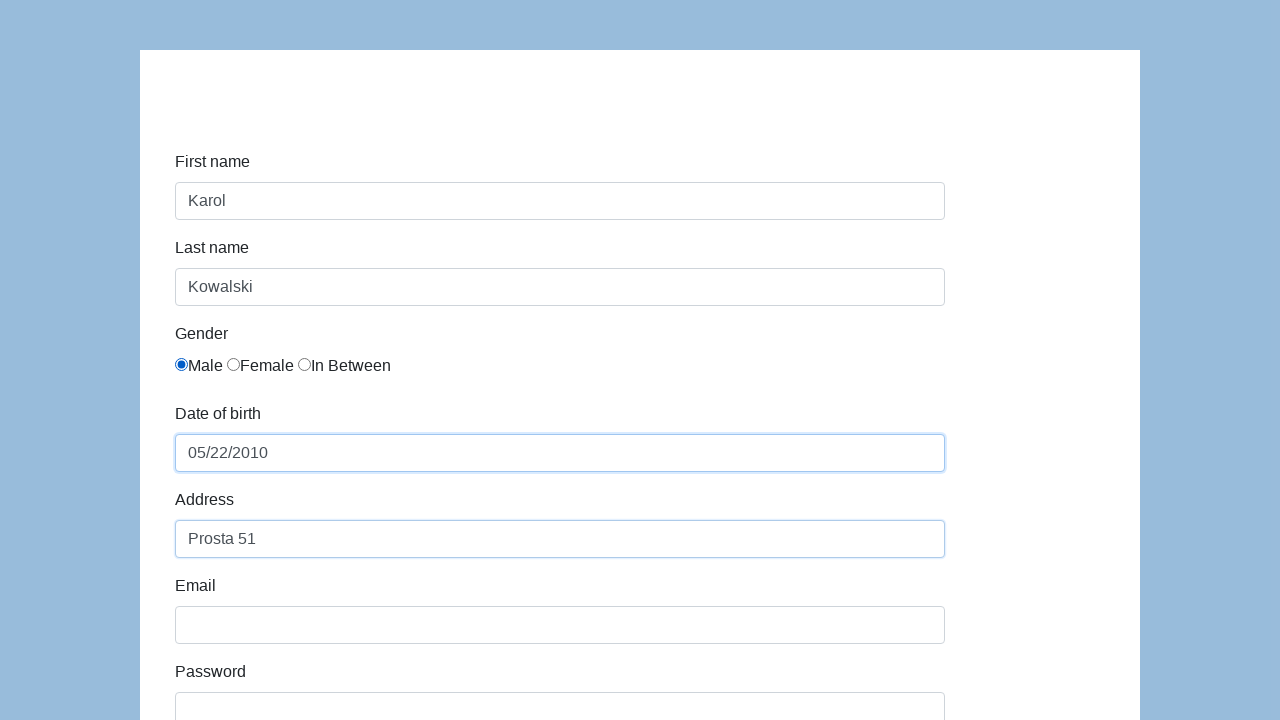

Filled email field with 'karol.kowalski@mailinator.com' on #email
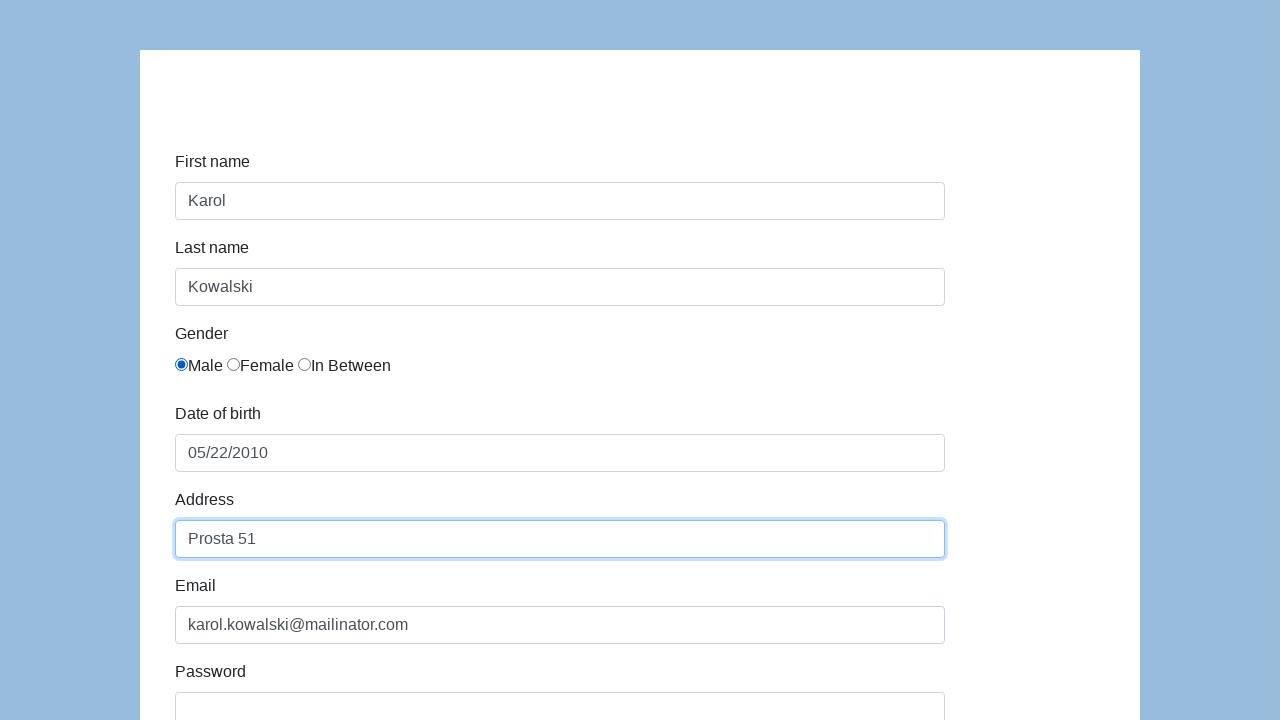

Filled password field with 'Pass123' on #password
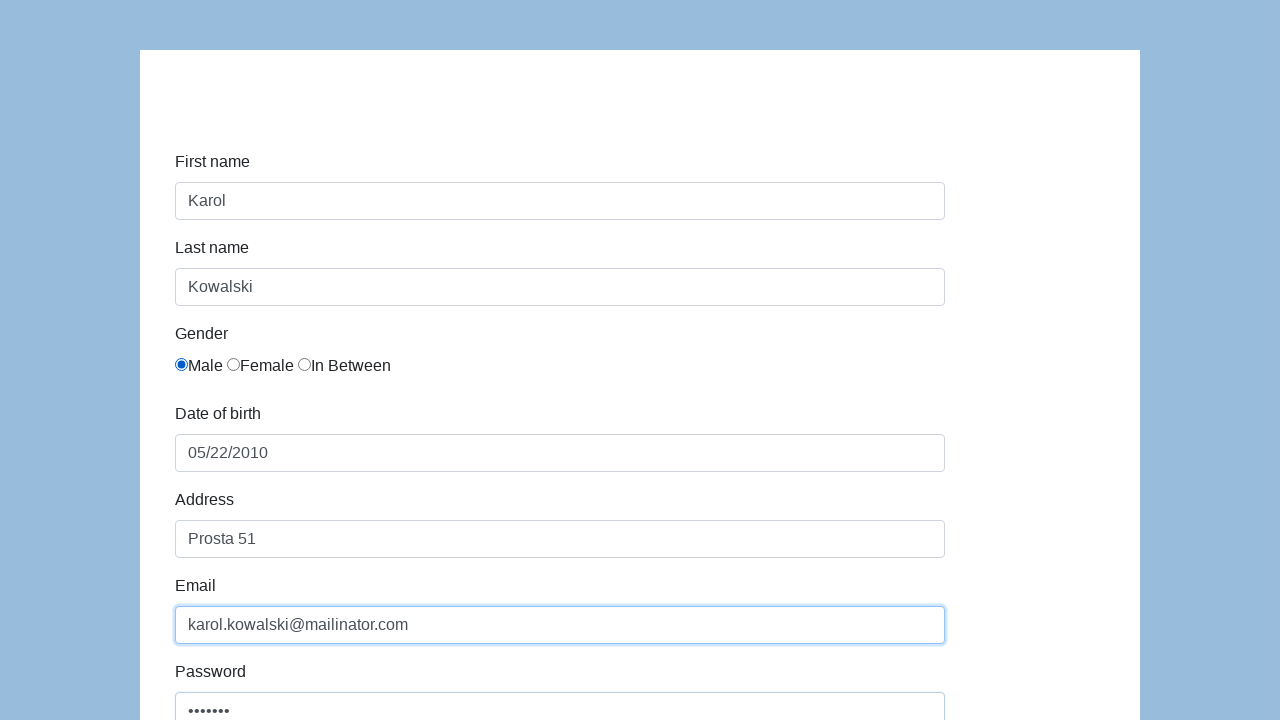

Filled company field with 'Coders Lab' on #company
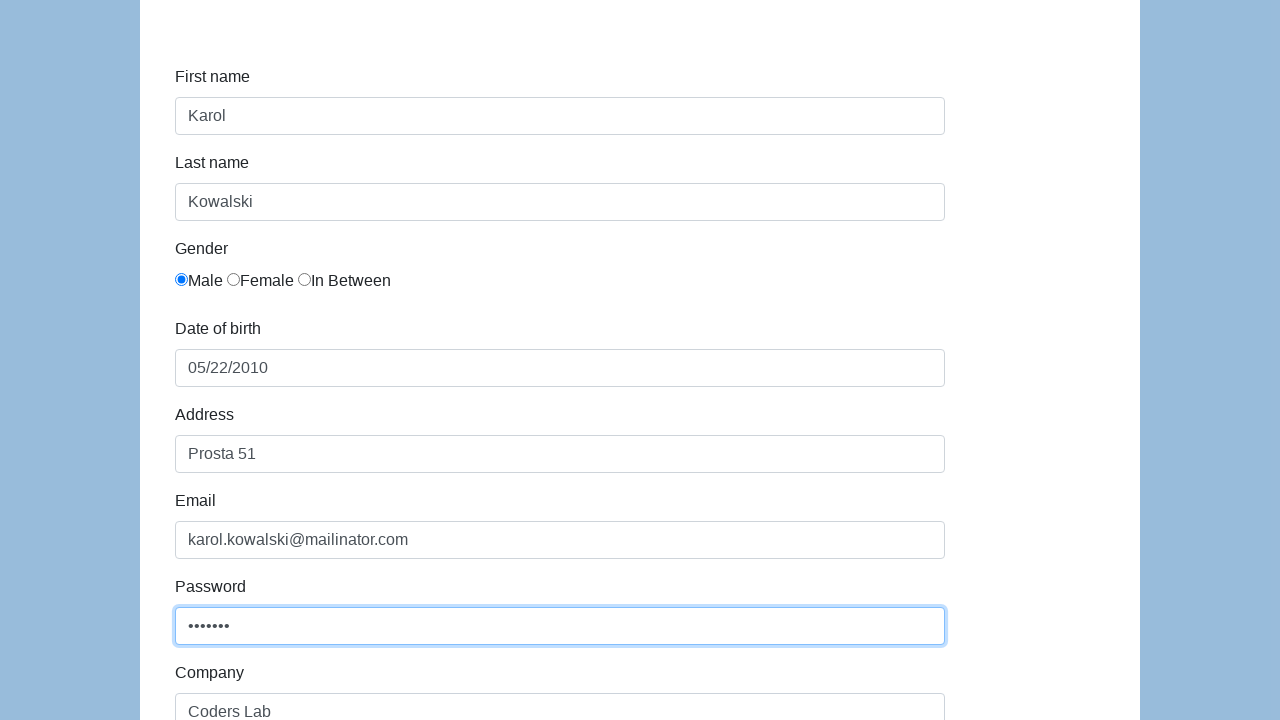

Filled comment field with 'To jest mój pierwszy automat testowy' on #comment
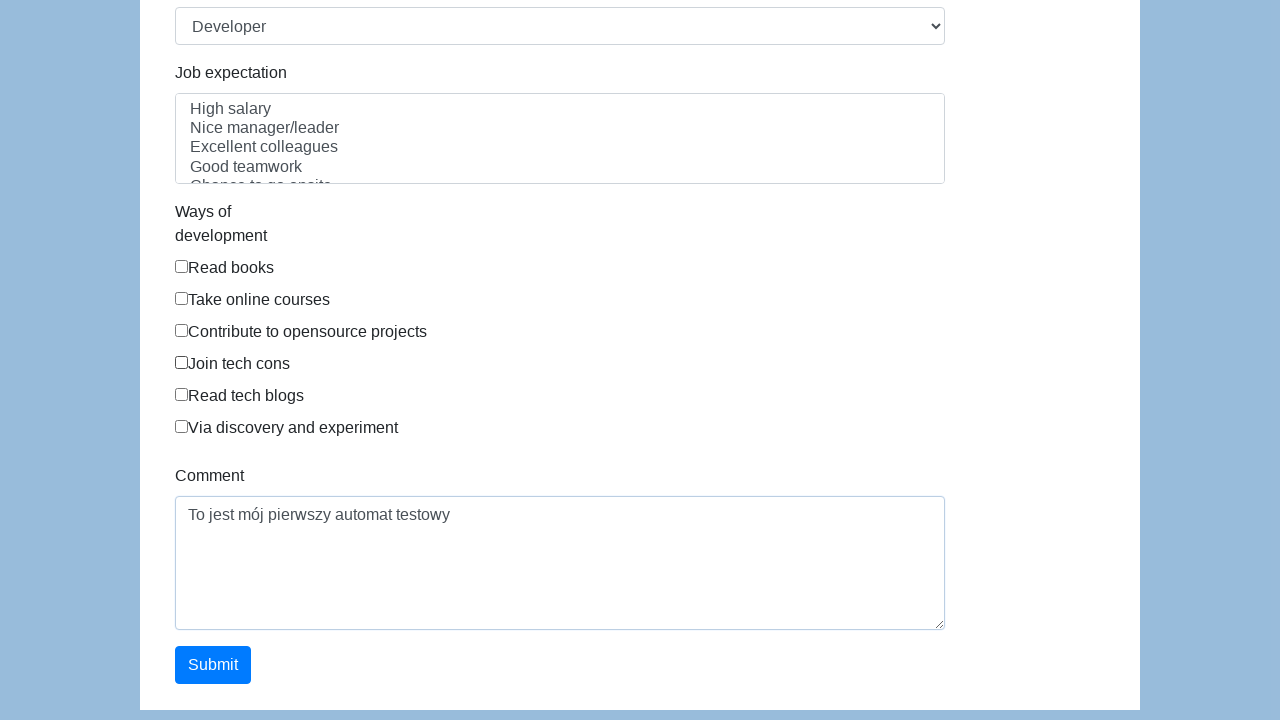

Clicked submit button to submit the form at (213, 665) on #submit
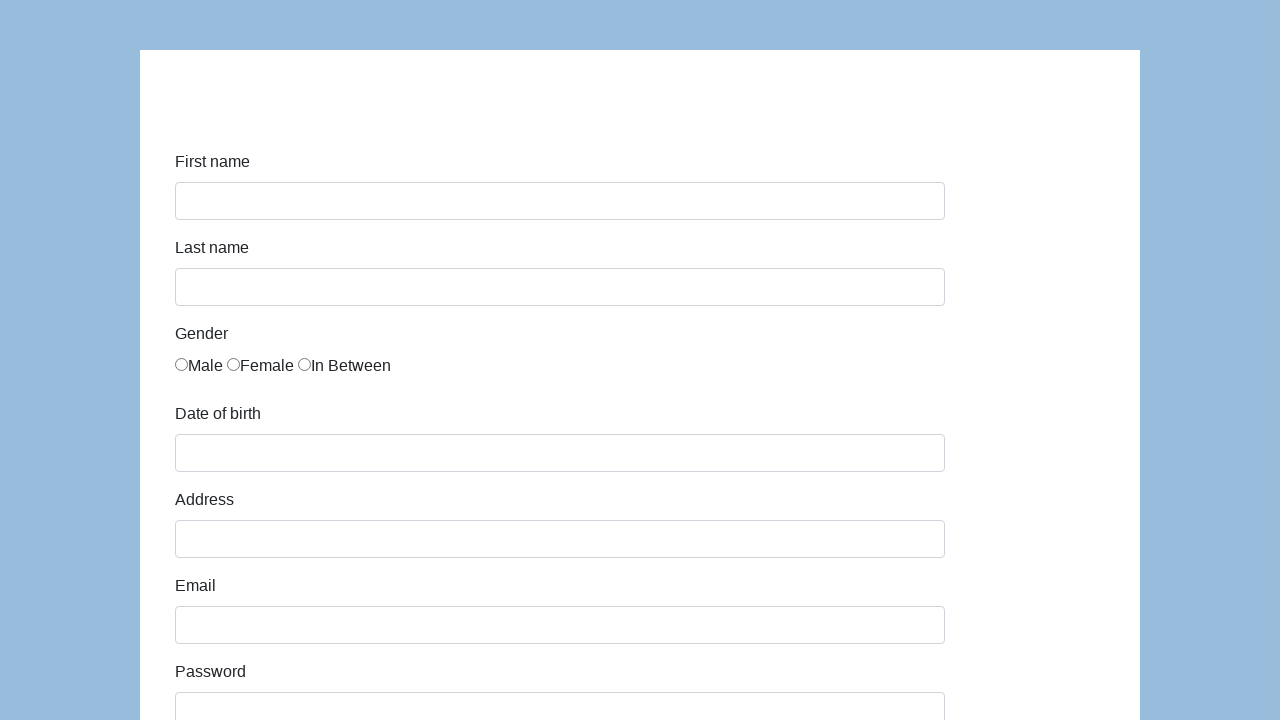

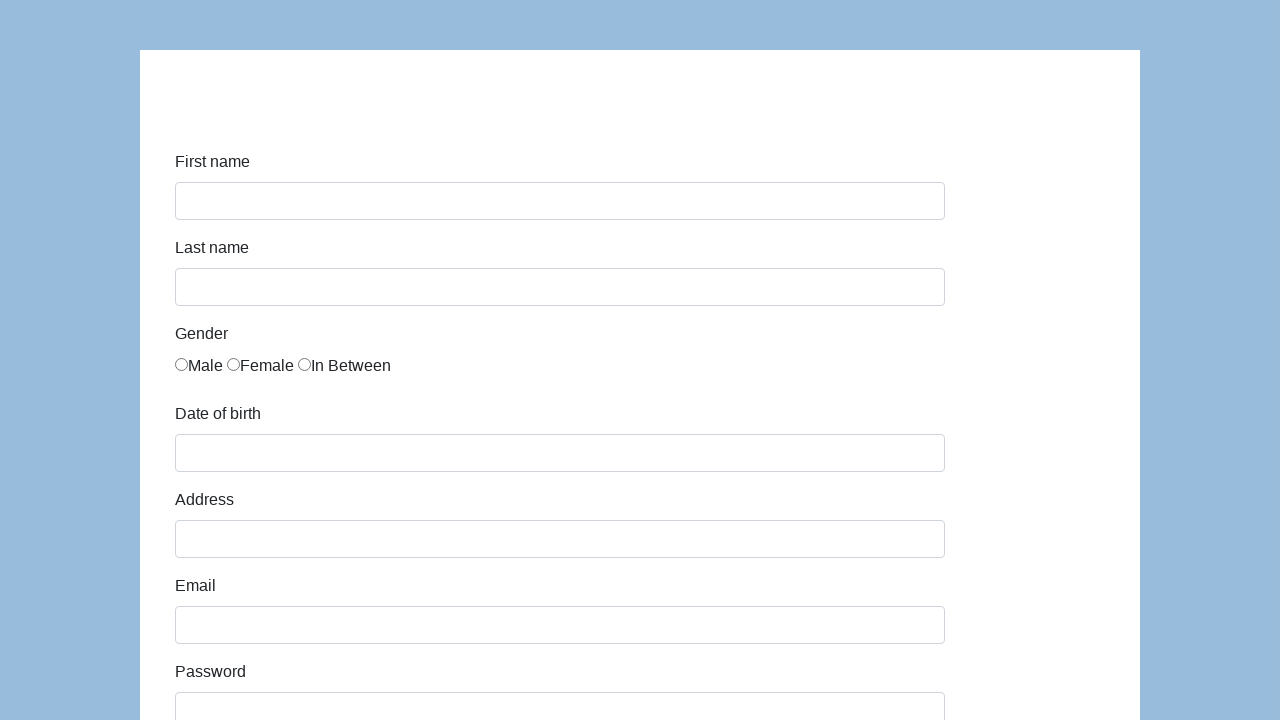